Navigates to the OrangeHRM demo site and retrieves the page title to verify the page loaded correctly.

Starting URL: https://opensource-demo.orangehrmlive.com/

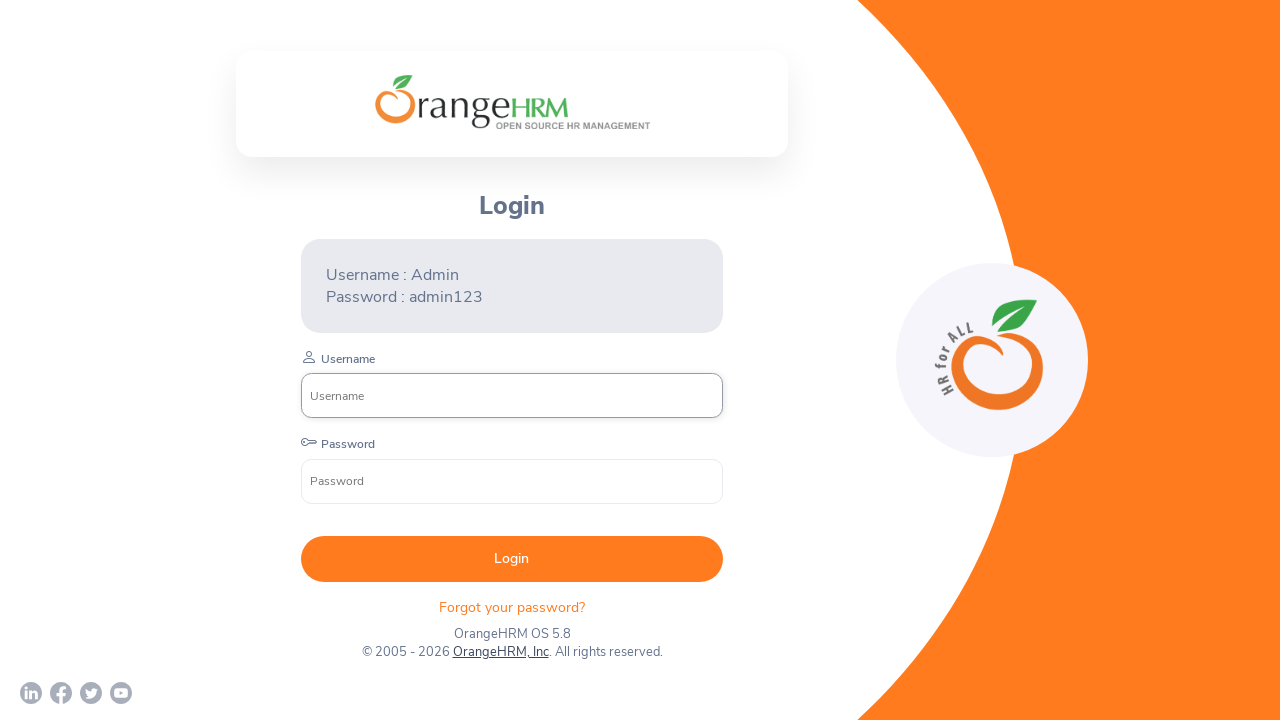

Waited for DOM content to load on OrangeHRM demo site
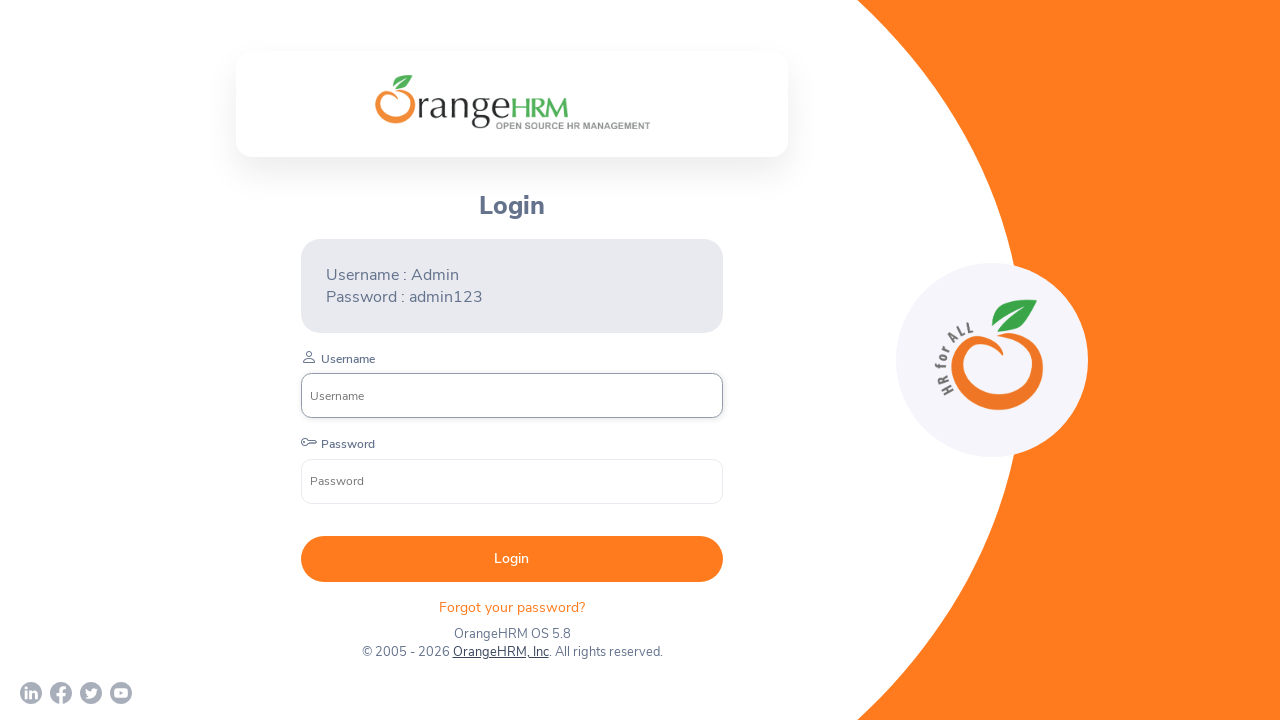

Retrieved page title: OrangeHRM
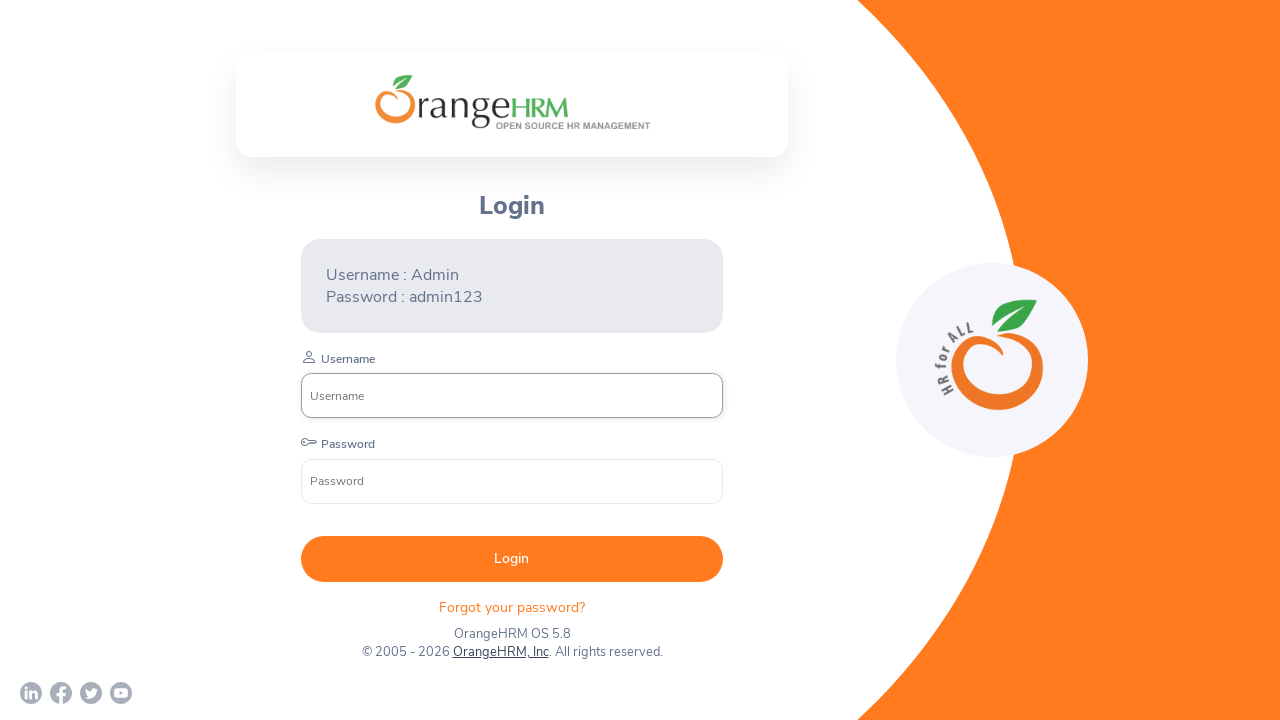

Retrieved current URL: https://opensource-demo.orangehrmlive.com/web/index.php/auth/login
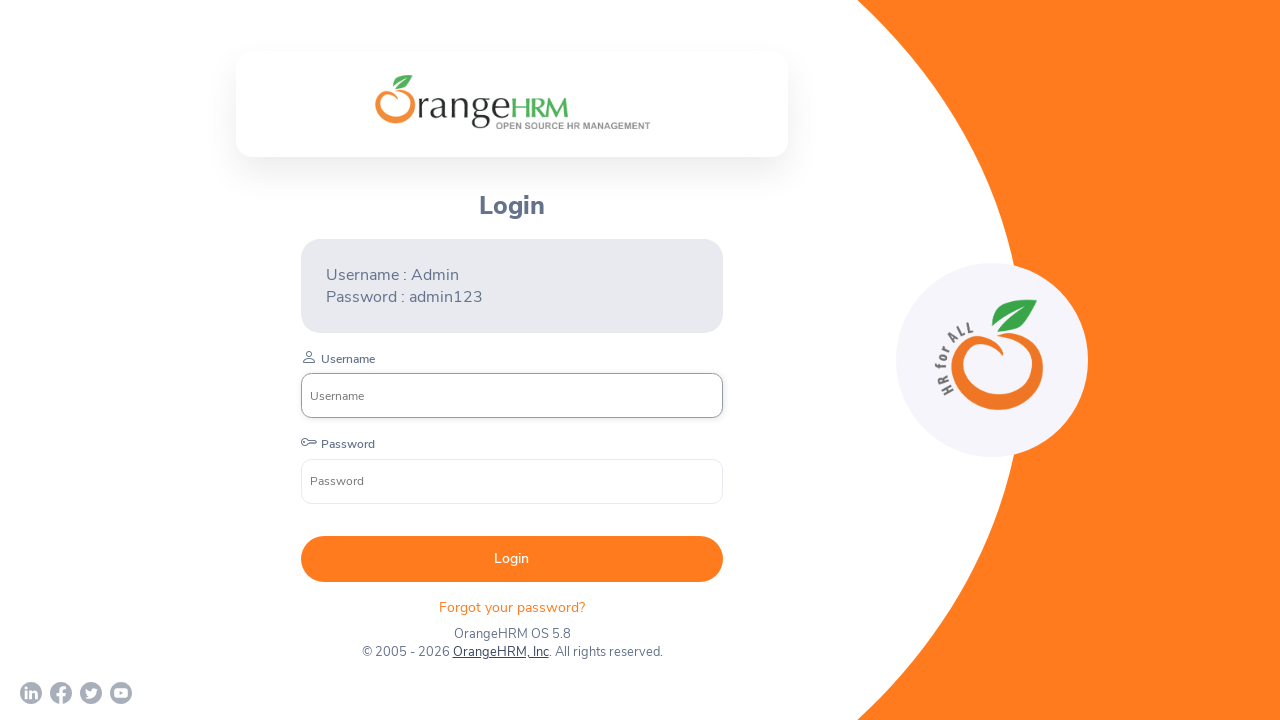

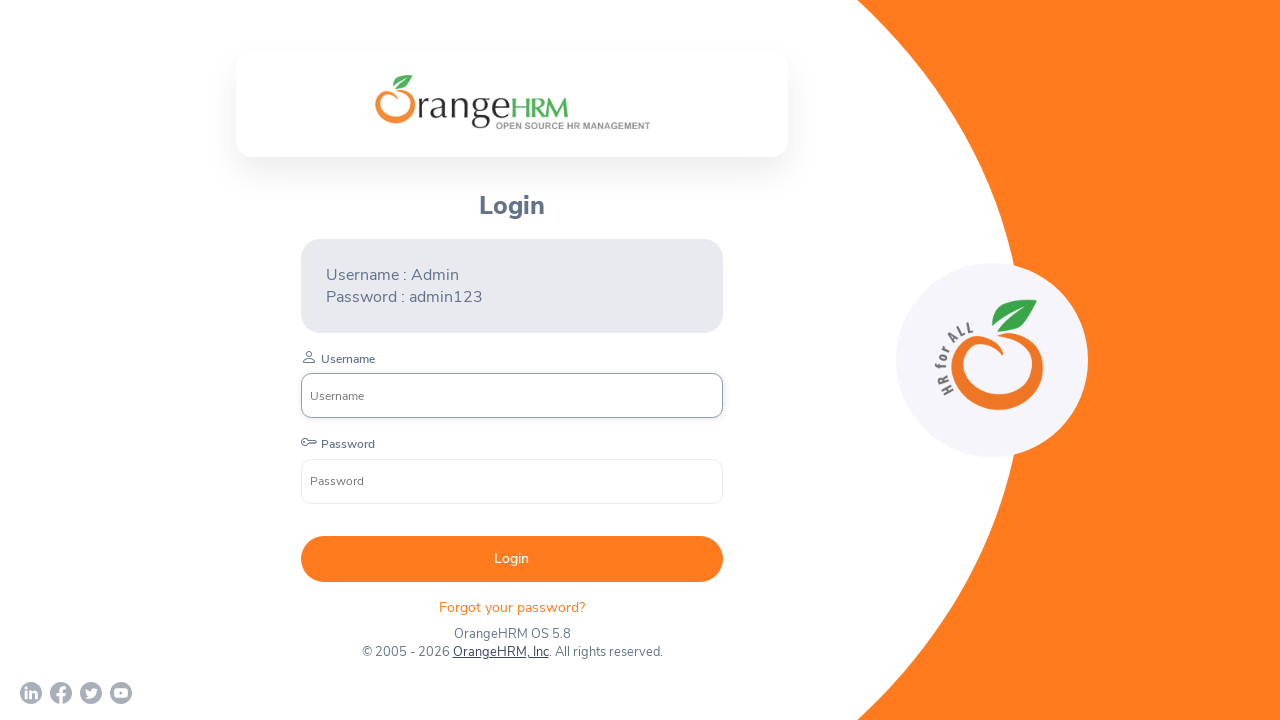